Verifies category sidebar is visible on the page

Starting URL: https://automationexercise.com/

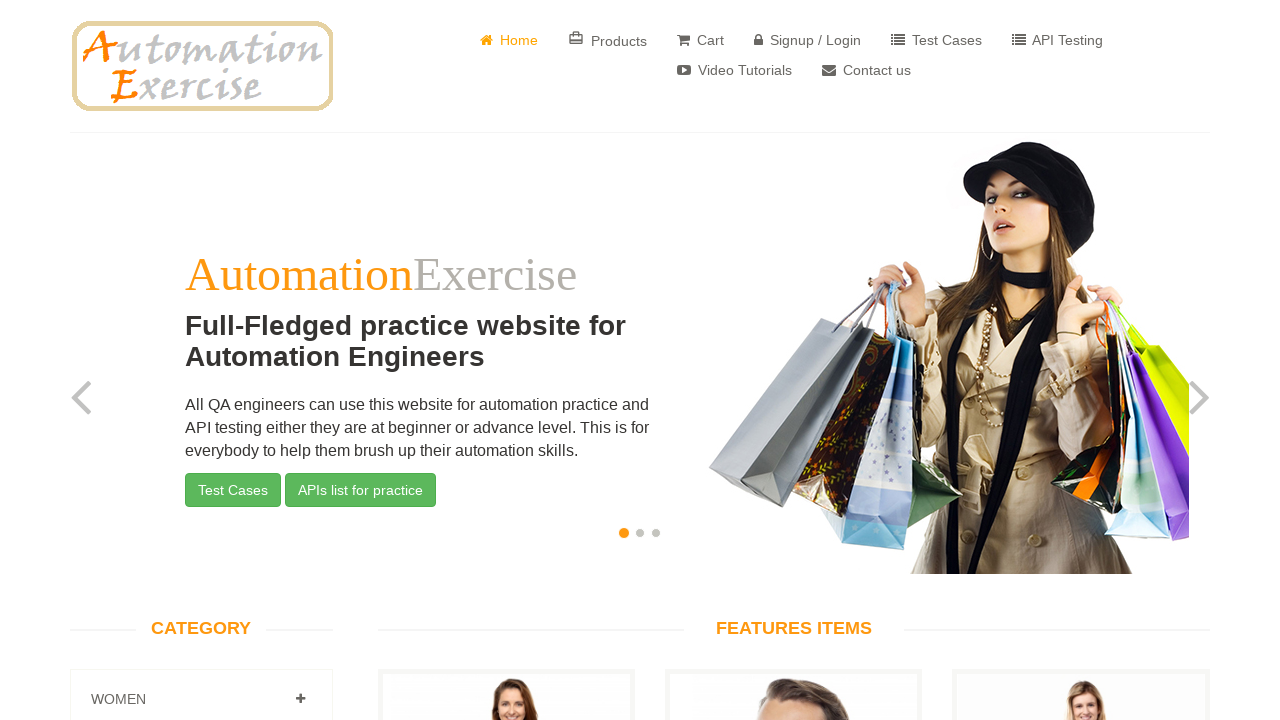

Category products sidebar is visible on the page
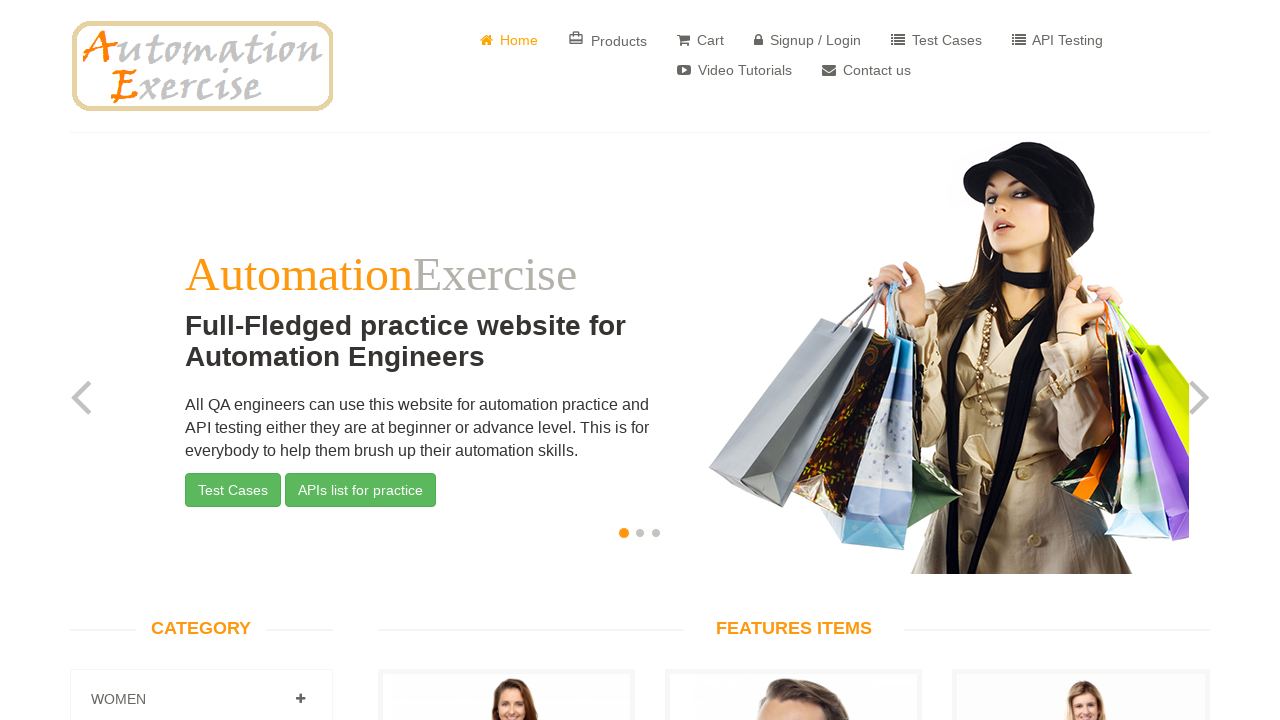

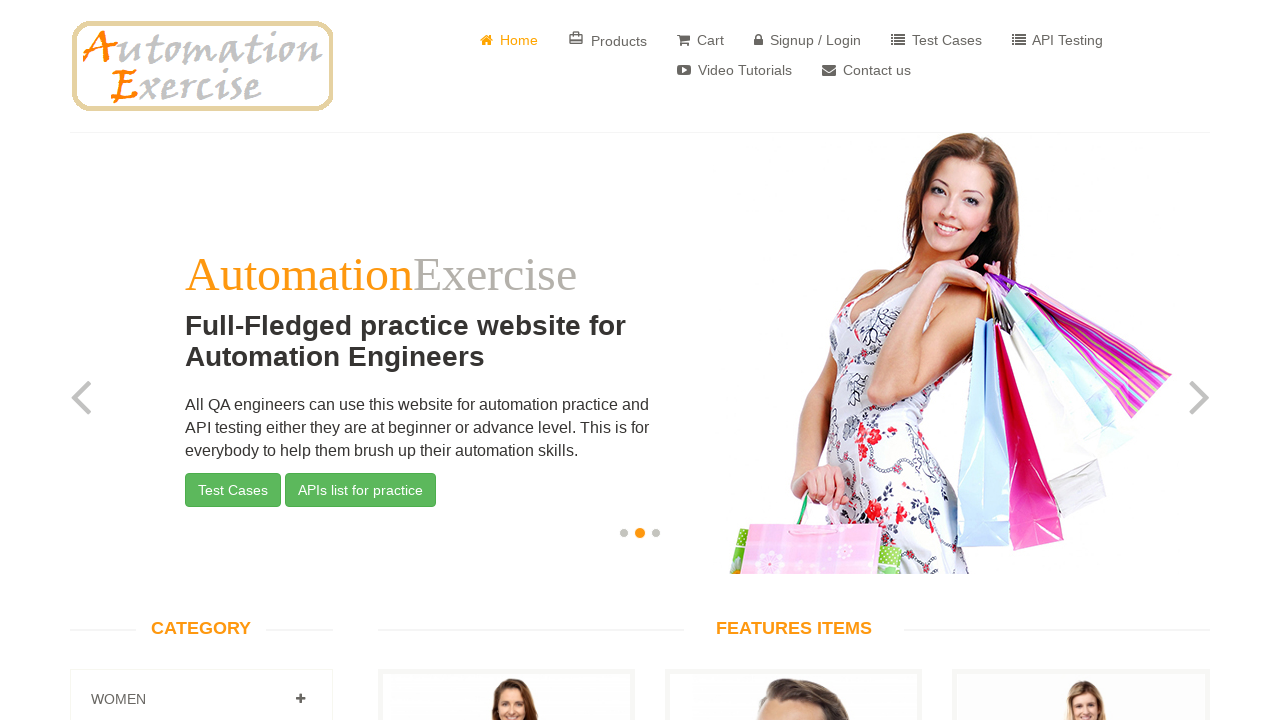